Navigates to the news/new products page on militaria.pl

Starting URL: https://www.militaria.pl/nowosci_c790.xml

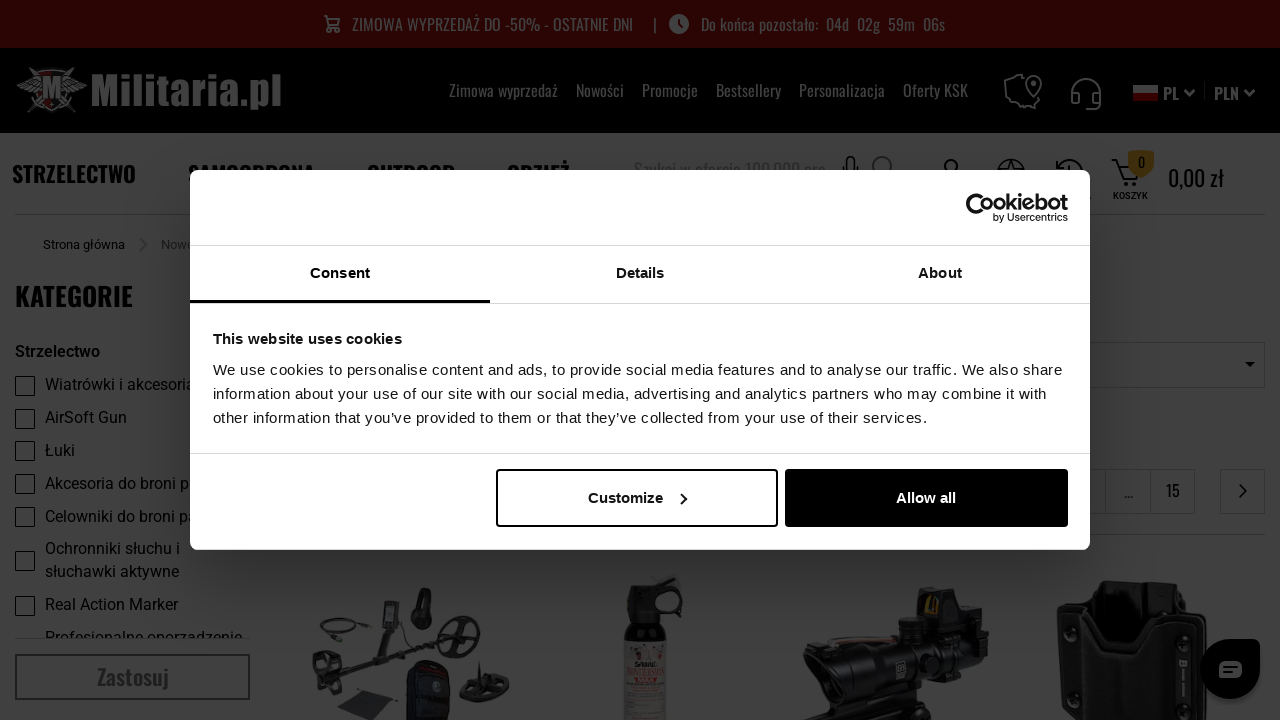

Navigated to news/new products page on militaria.pl
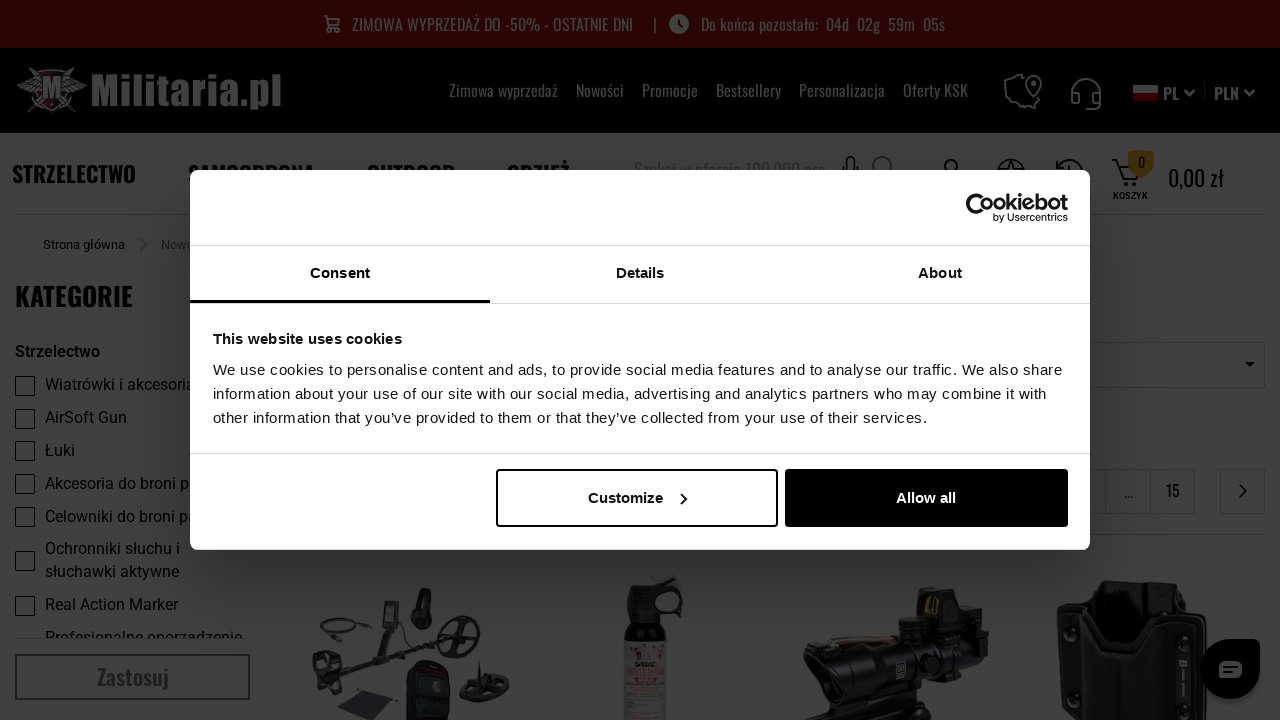

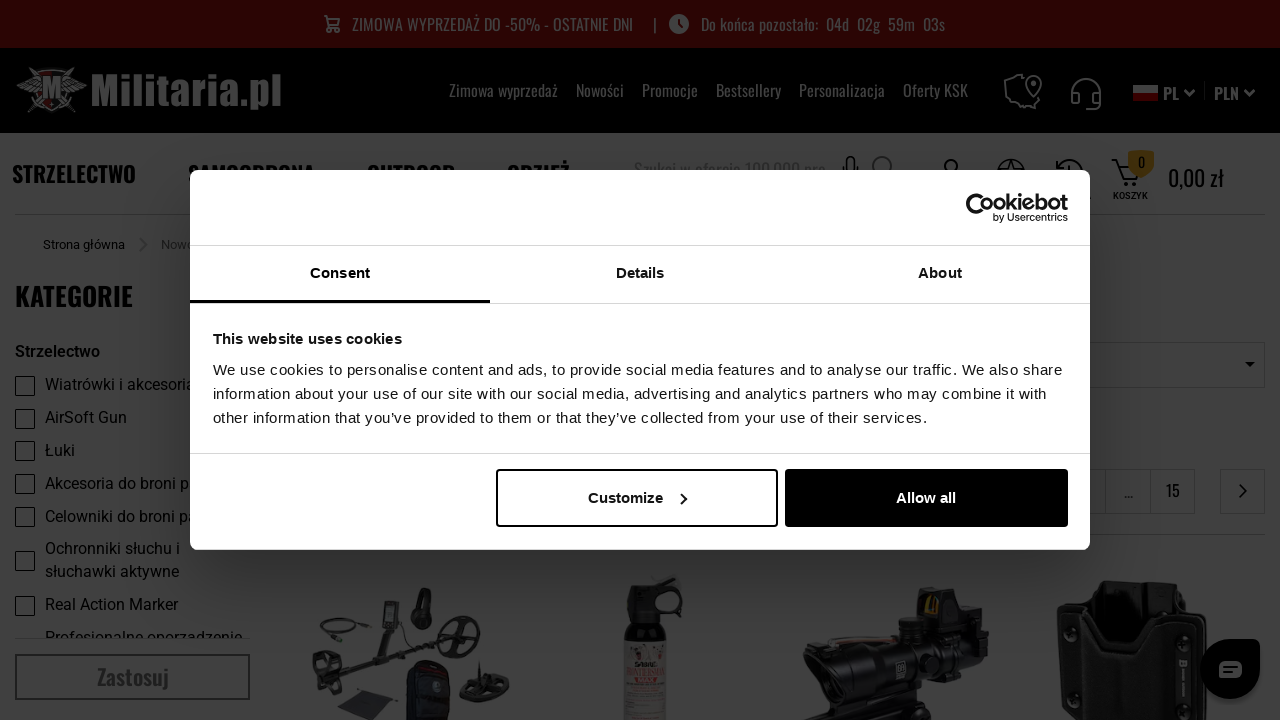